Tests the Add/Remove Elements functionality by navigating to the page, clicking the "Add Element" button 4 times to create delete buttons, then clicking each delete button to remove them.

Starting URL: http://the-internet.herokuapp.com/

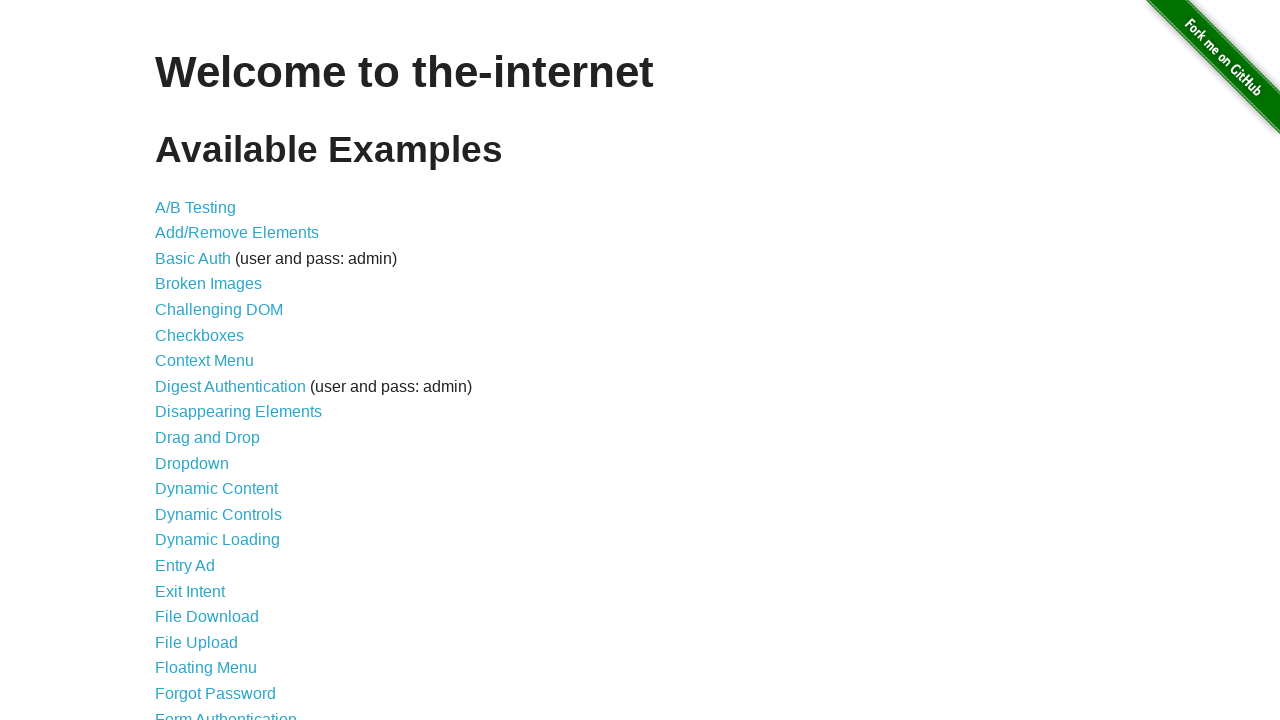

Clicked on 'Add/Remove Elements' link at (237, 233) on text=Add/Remove Elements
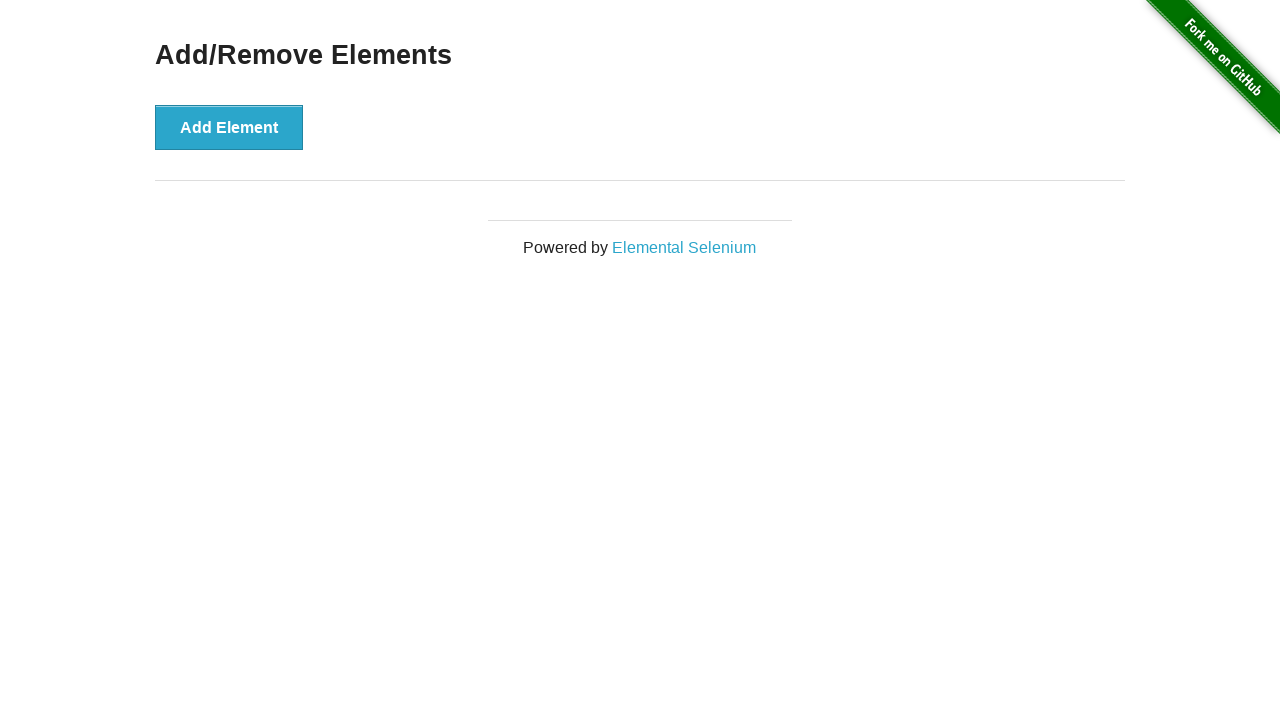

Add Element button is now visible
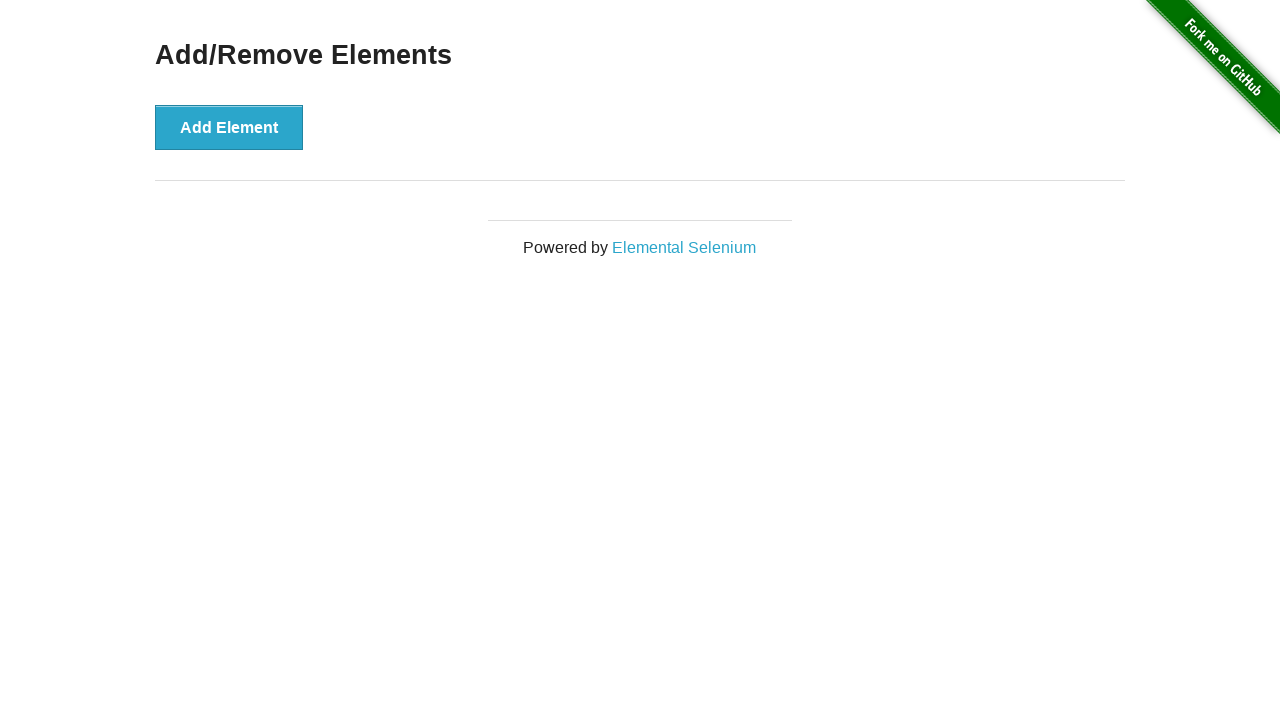

Clicked 'Add Element' button (click 1 of 4) at (229, 127) on xpath=//button[text()='Add Element']
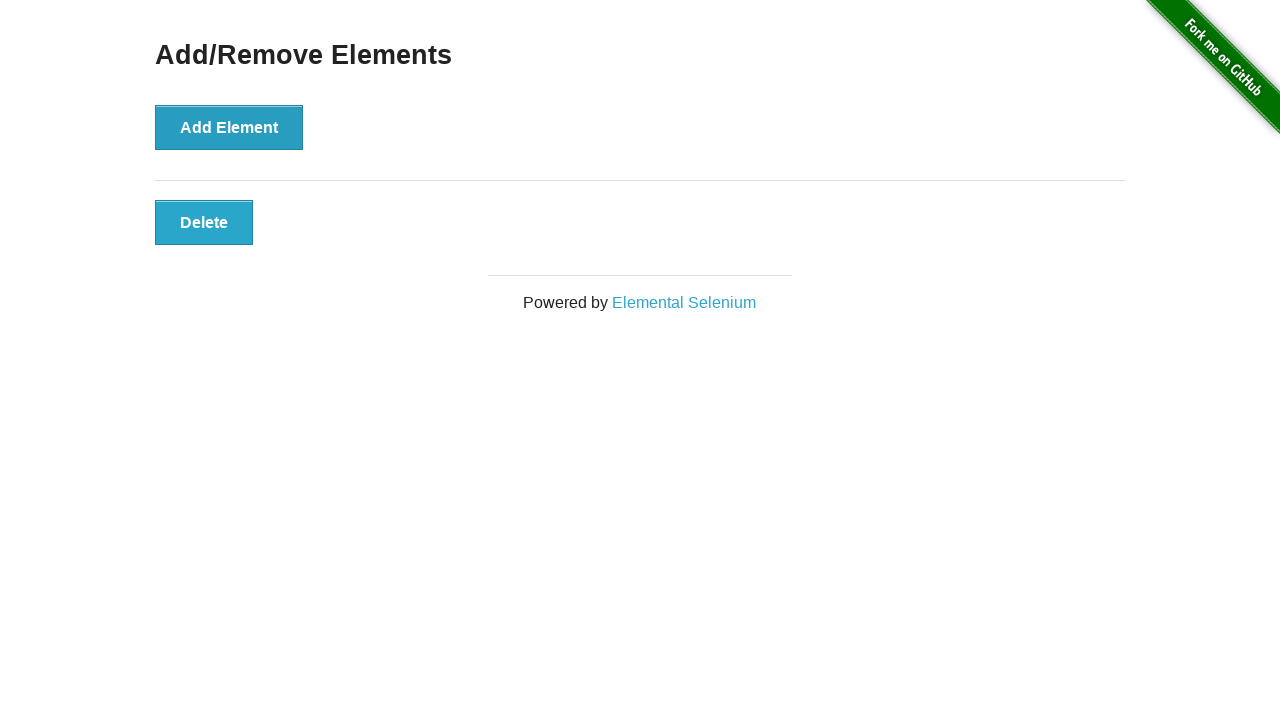

Clicked 'Add Element' button (click 2 of 4) at (229, 127) on xpath=//button[text()='Add Element']
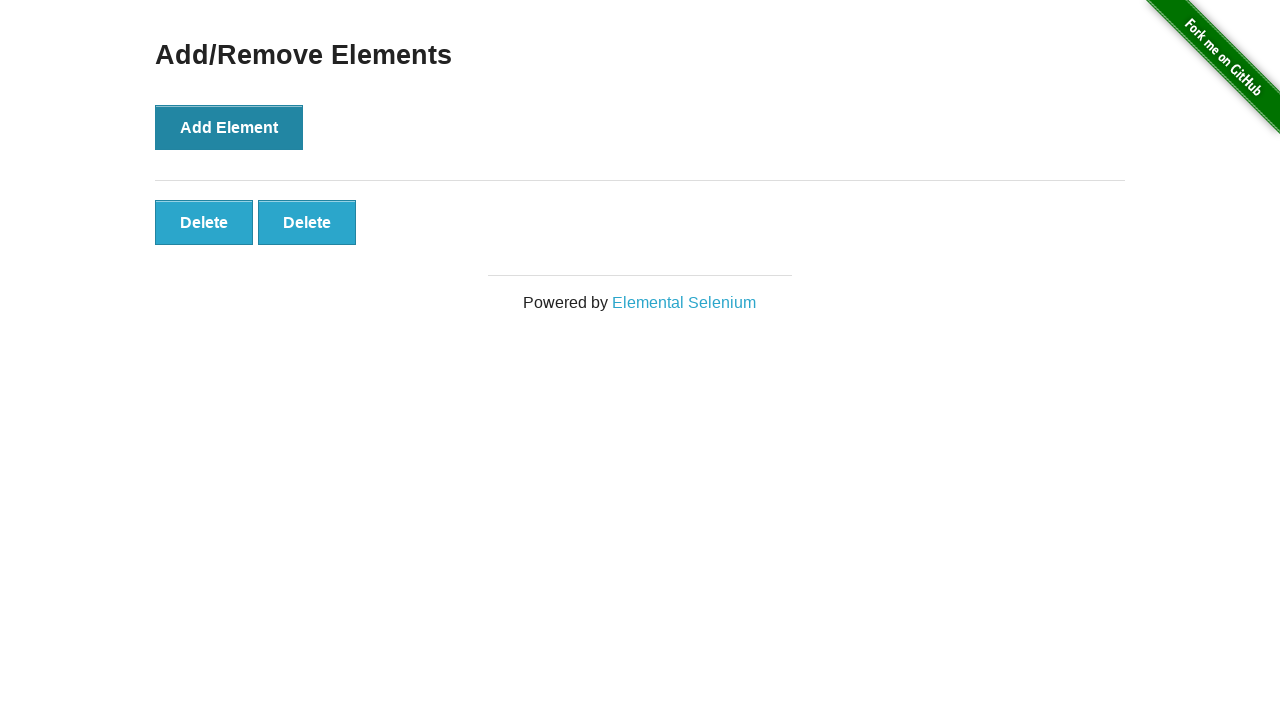

Clicked 'Add Element' button (click 3 of 4) at (229, 127) on xpath=//button[text()='Add Element']
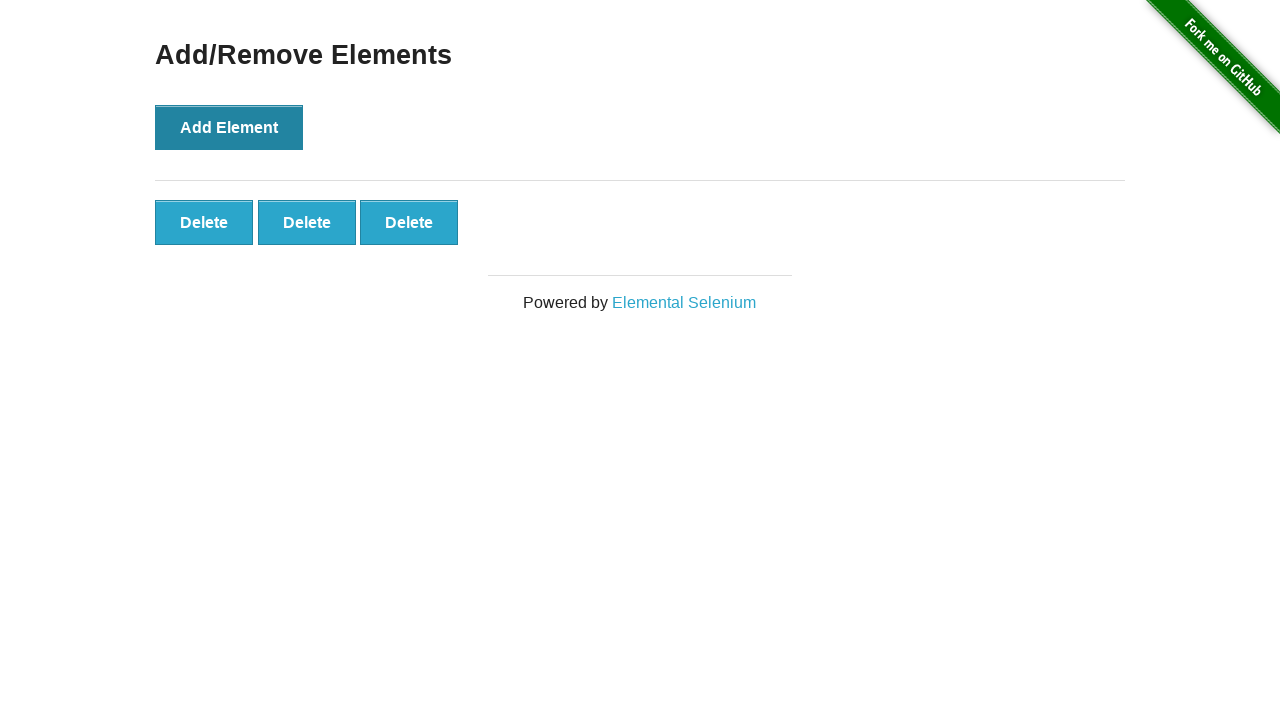

Clicked 'Add Element' button (click 4 of 4) at (229, 127) on xpath=//button[text()='Add Element']
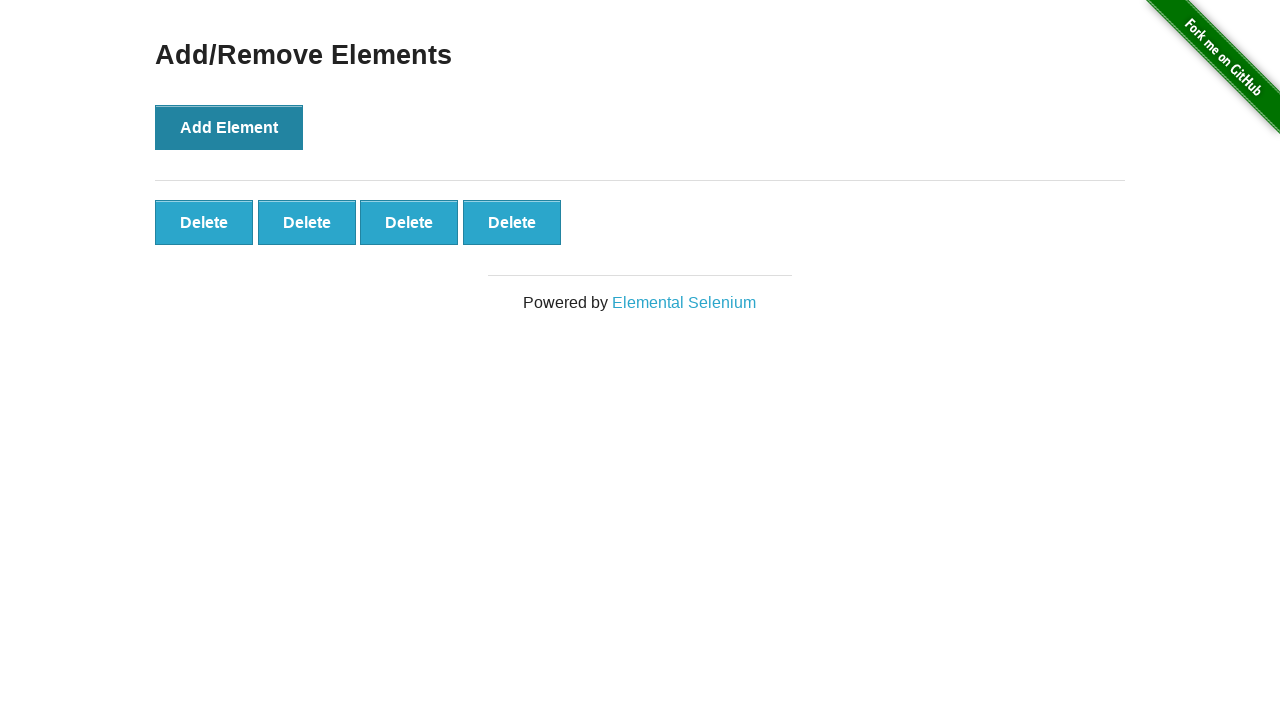

Delete buttons have appeared
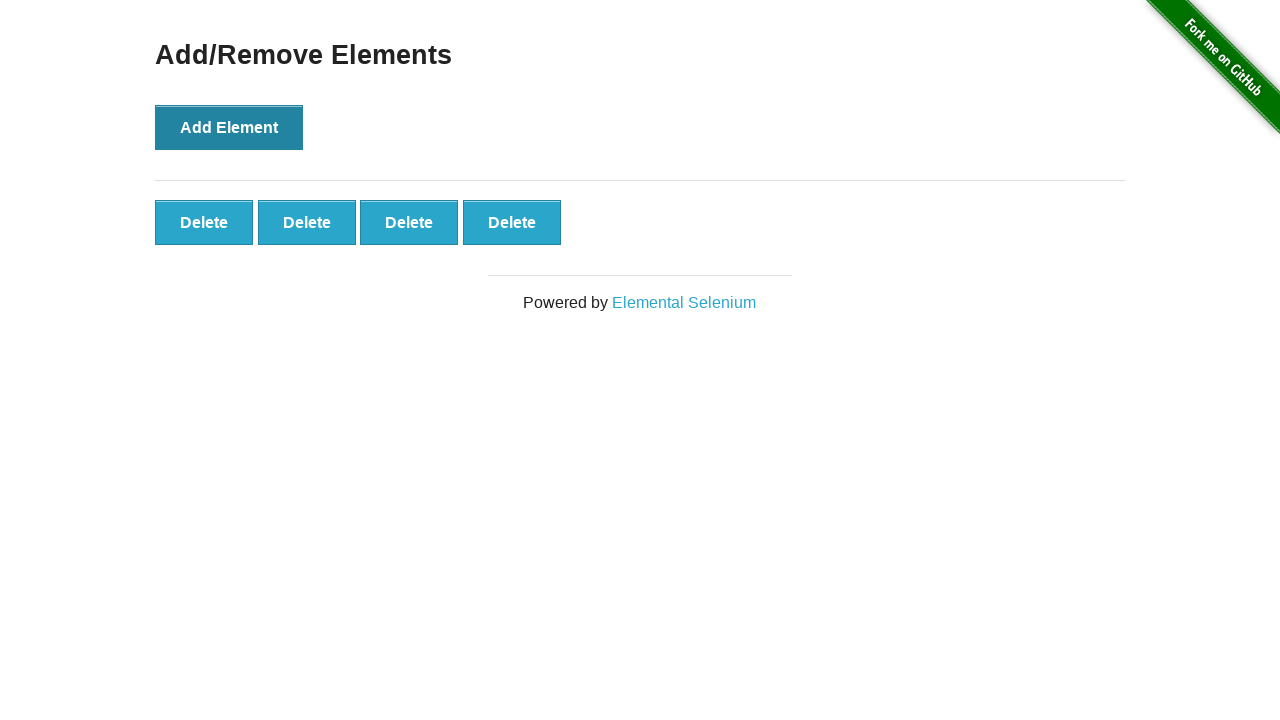

Found 4 delete buttons to remove
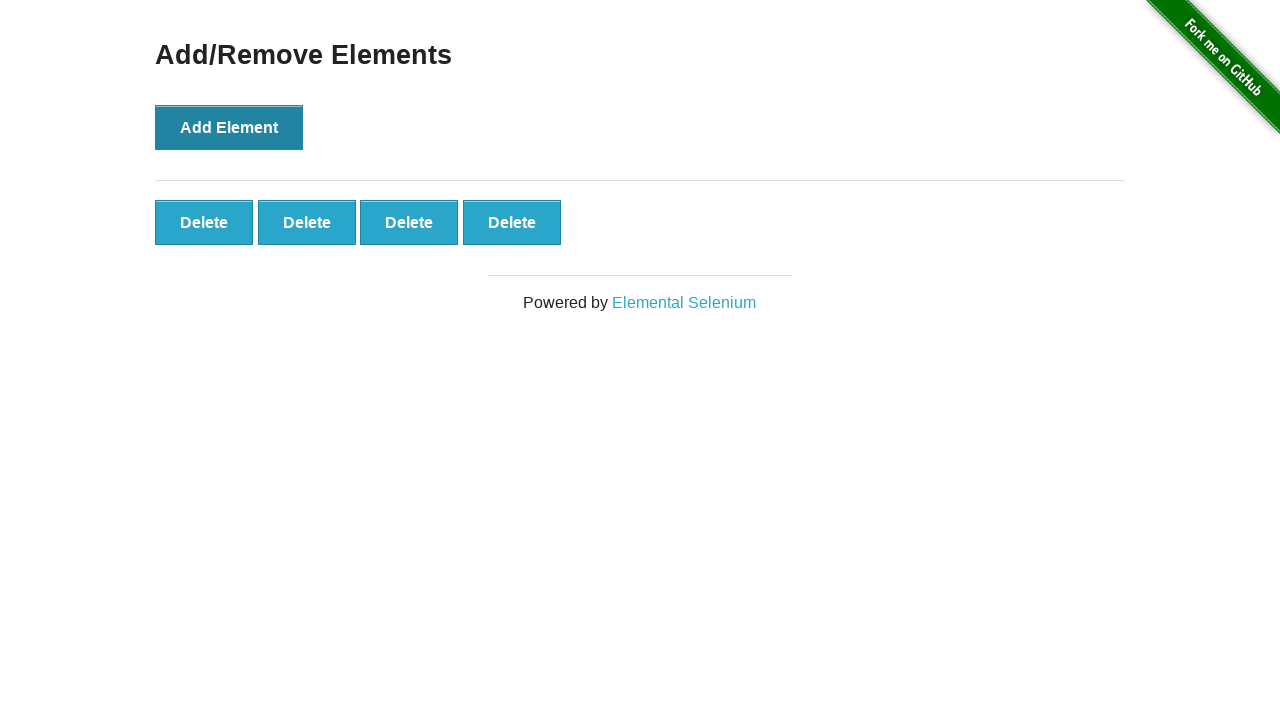

Clicked delete button (removal 1 of 4) at (204, 222) on xpath=//div[@id='elements']/button
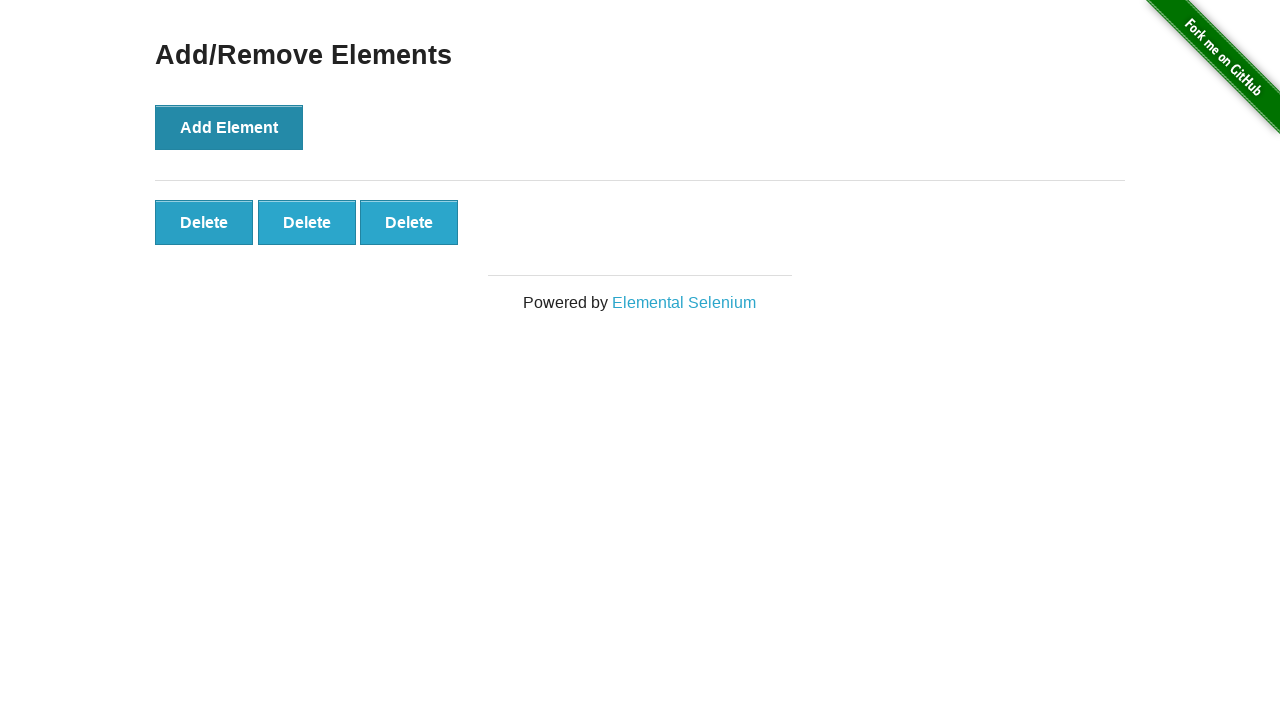

Clicked delete button (removal 2 of 4) at (204, 222) on xpath=//div[@id='elements']/button
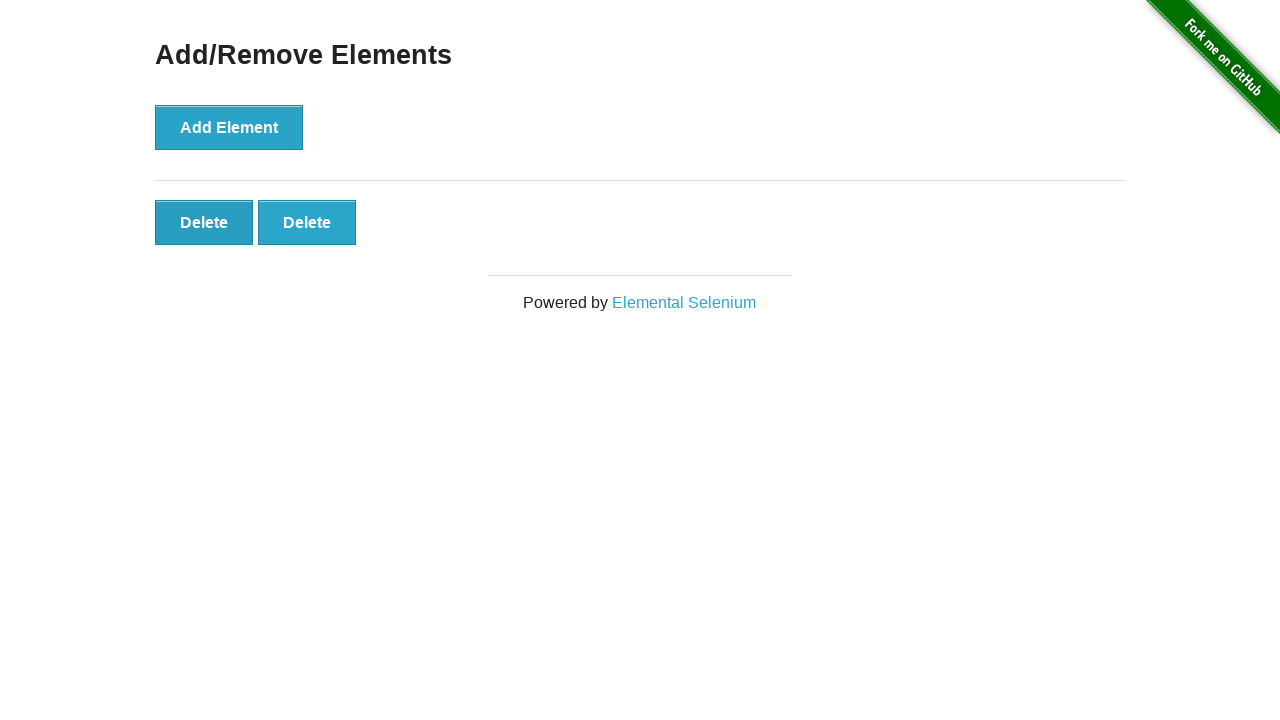

Clicked delete button (removal 3 of 4) at (204, 222) on xpath=//div[@id='elements']/button
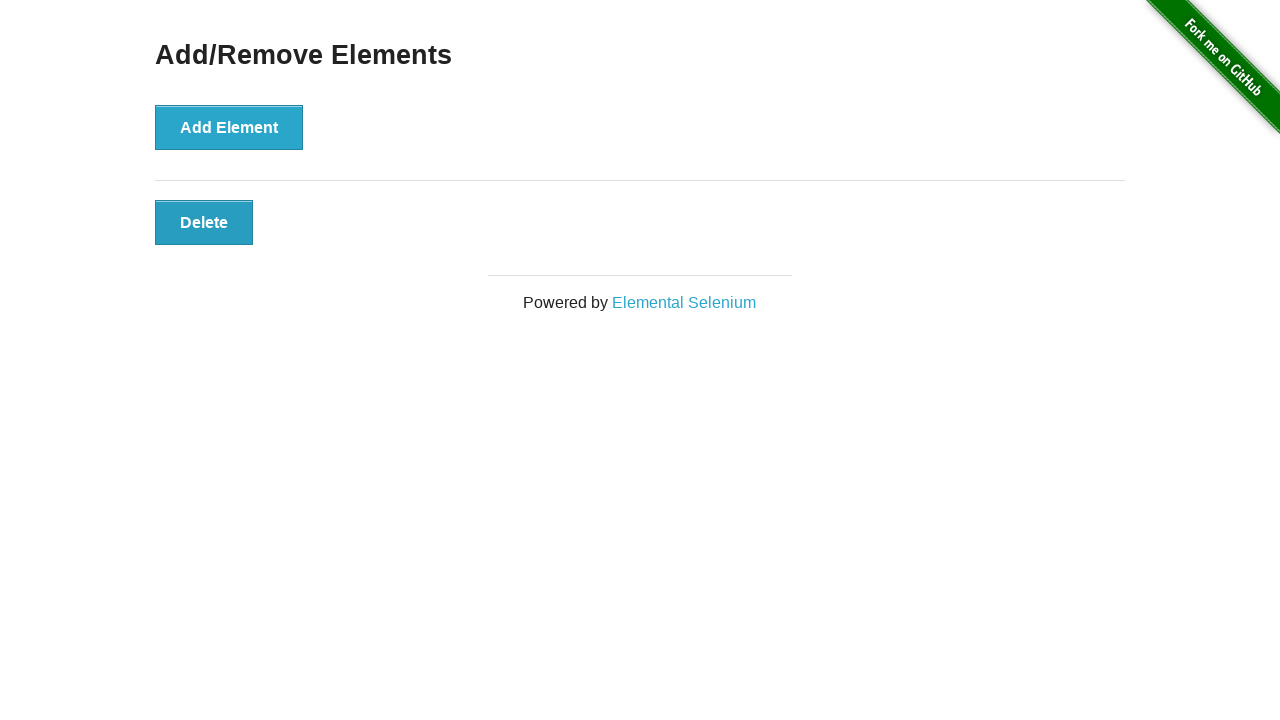

Clicked delete button (removal 4 of 4) at (204, 222) on xpath=//div[@id='elements']/button
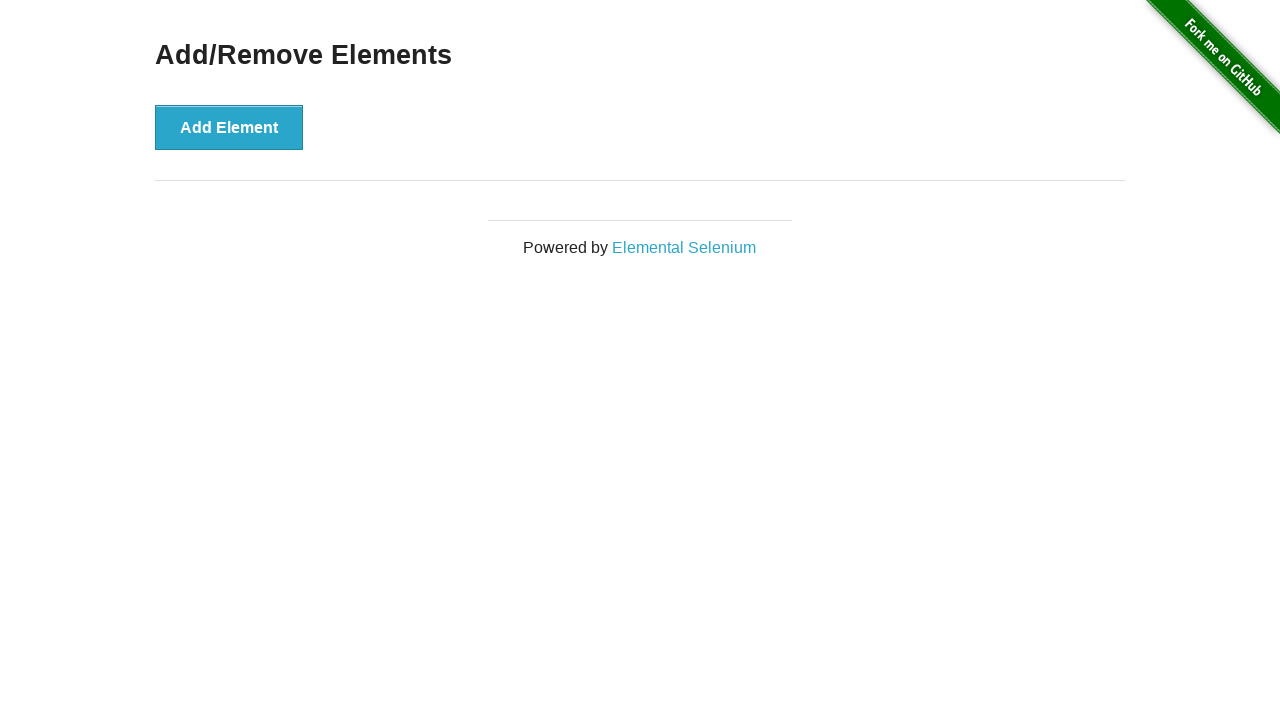

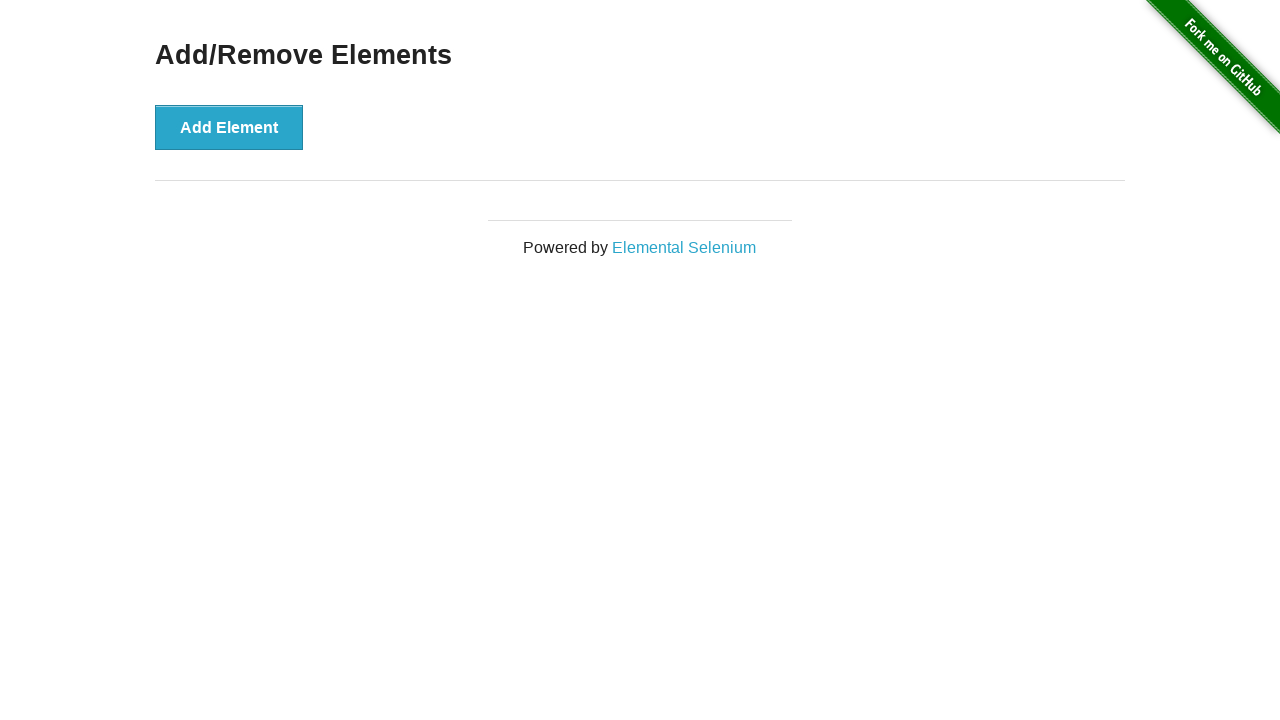